Opens the VCTC Pune website and verifies it loads successfully by maximizing the browser window and waiting briefly.

Starting URL: https://www.vctcpune.com/

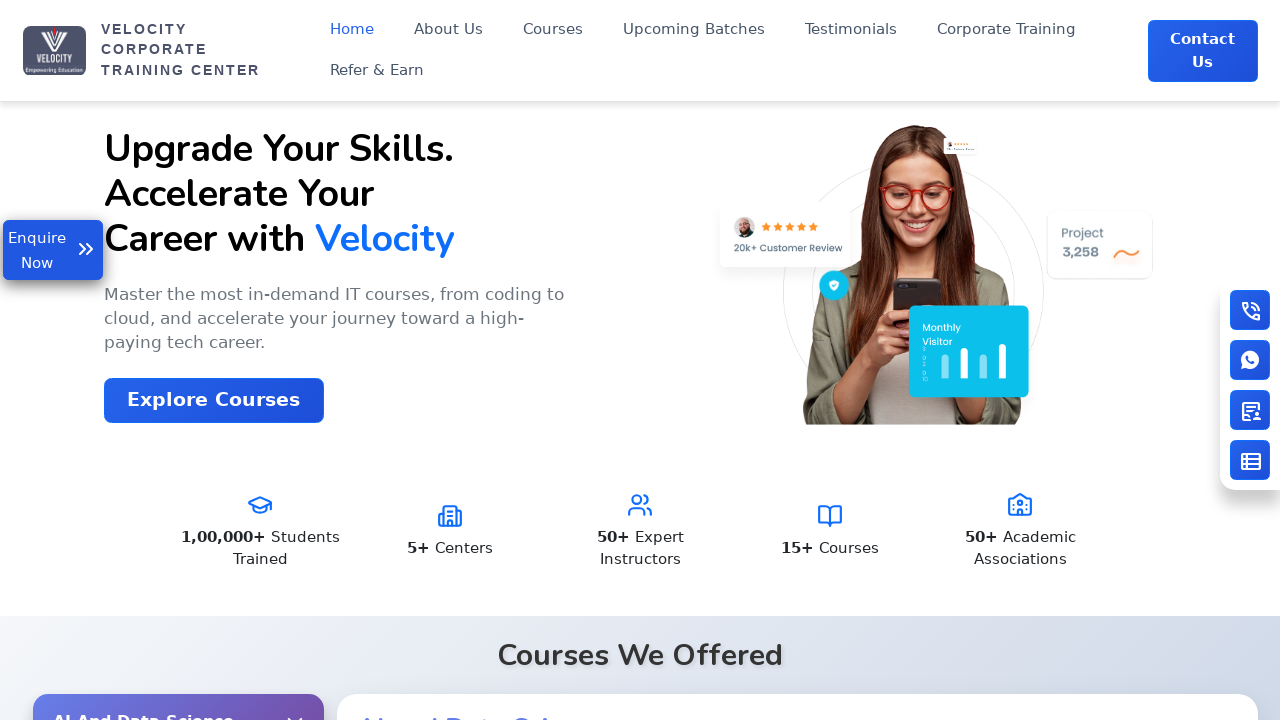

Waited for page to reach domcontentloaded state
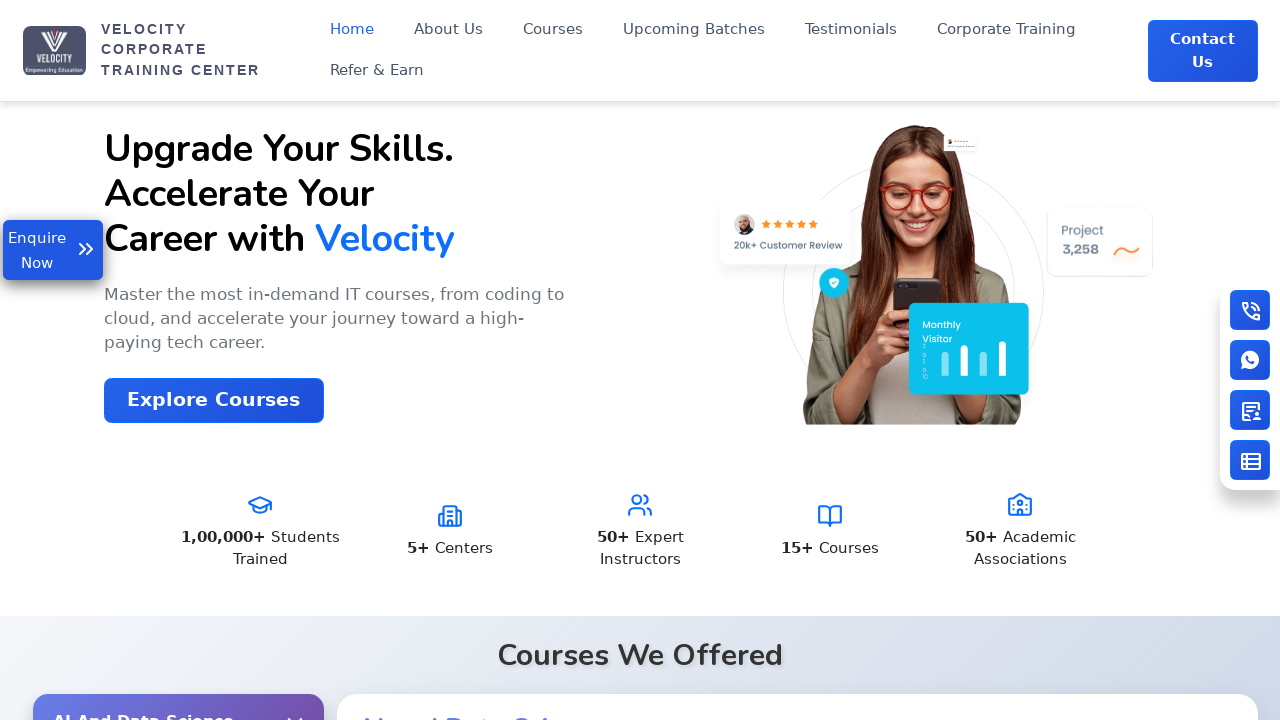

Waited 2 seconds for page content to fully render
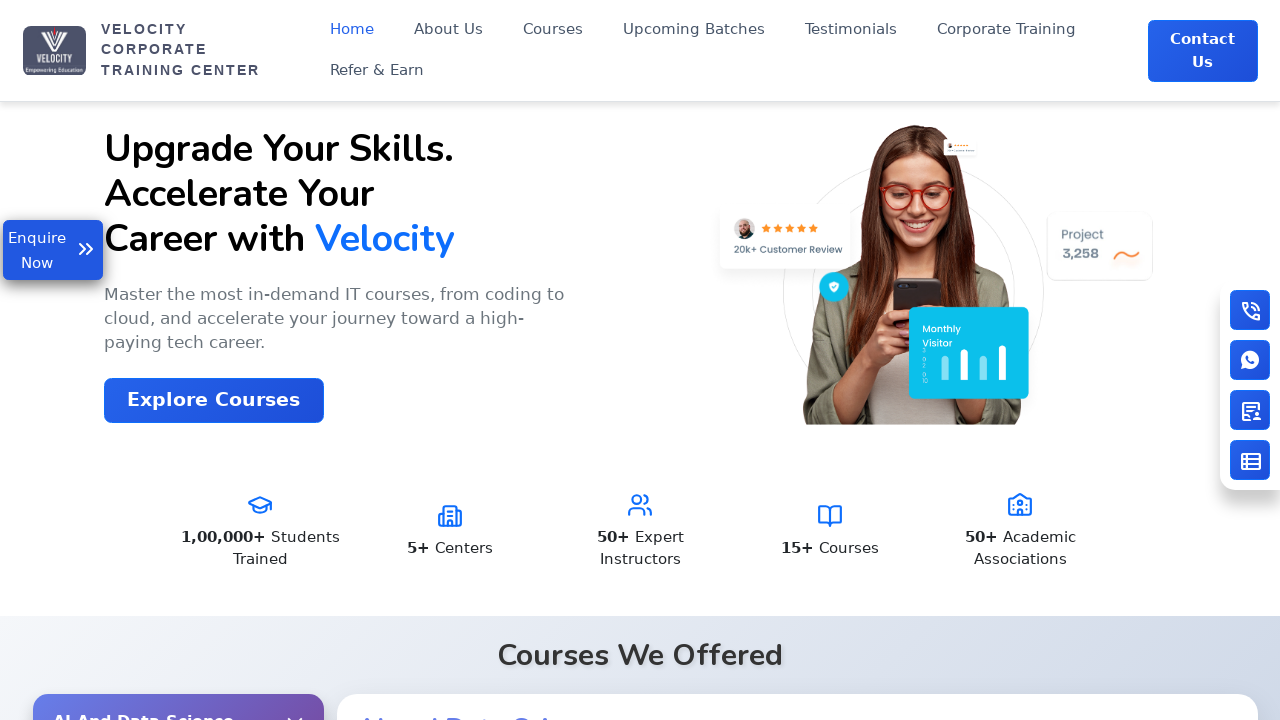

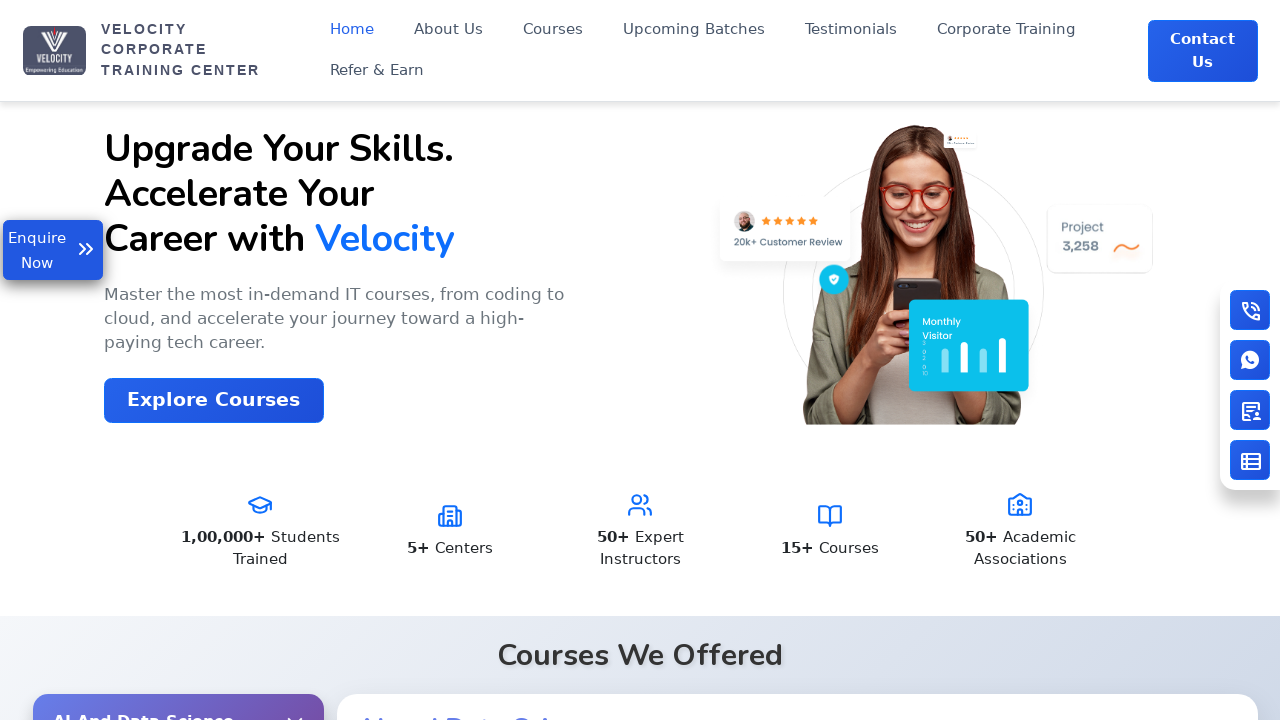